Tests element visibility by checking if various form elements (email input, radio button, textarea) are displayed and interacting with them by filling text and clicking.

Starting URL: https://automationfc.github.io/basic-form/index.html

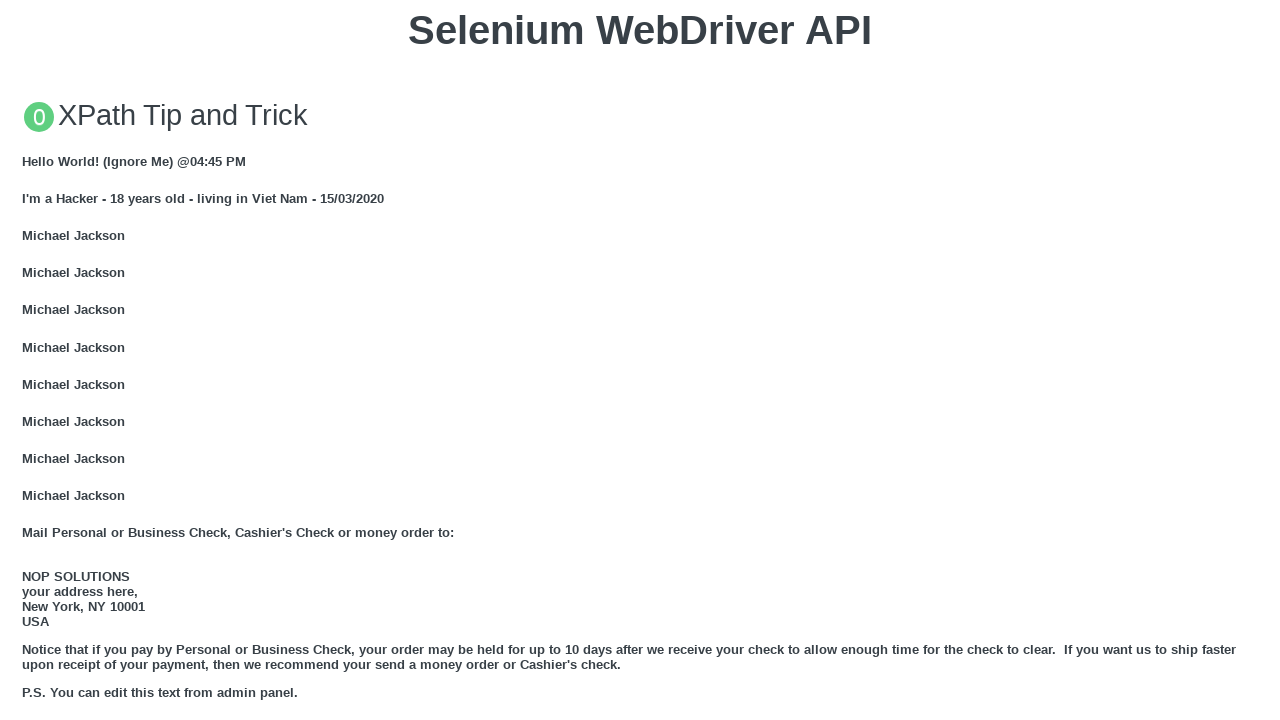

Located email input field
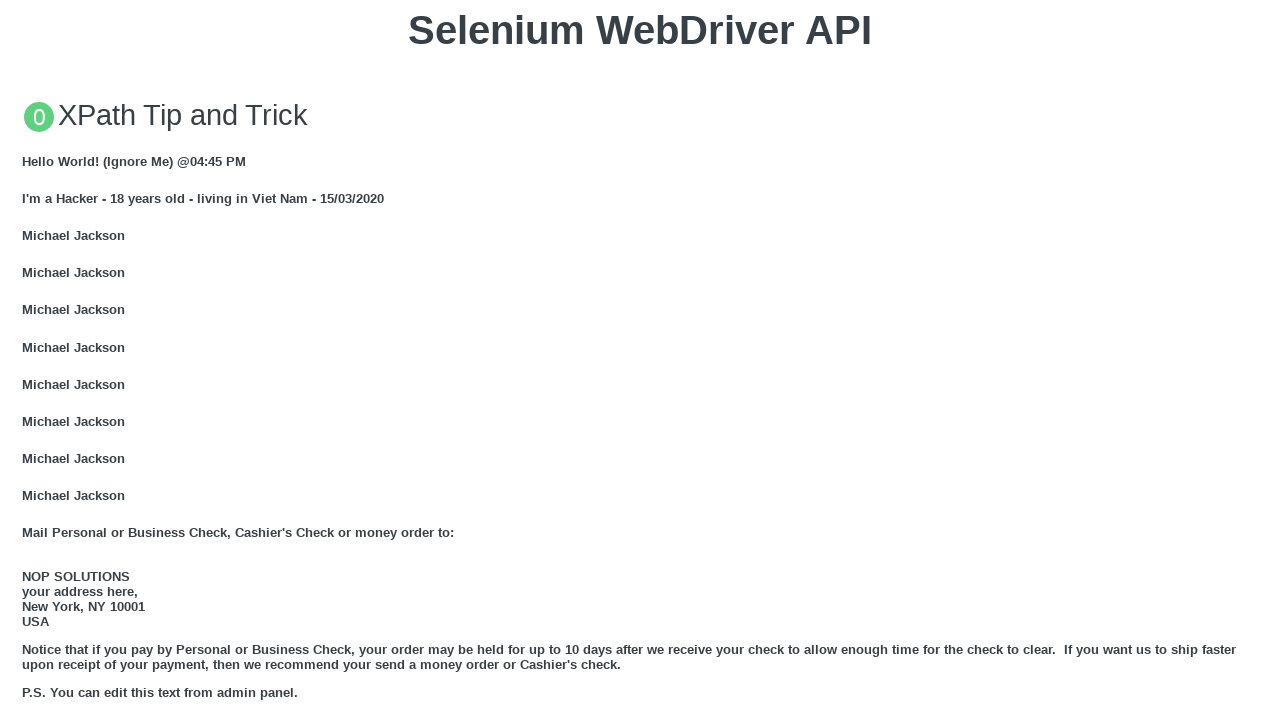

Email input field is visible
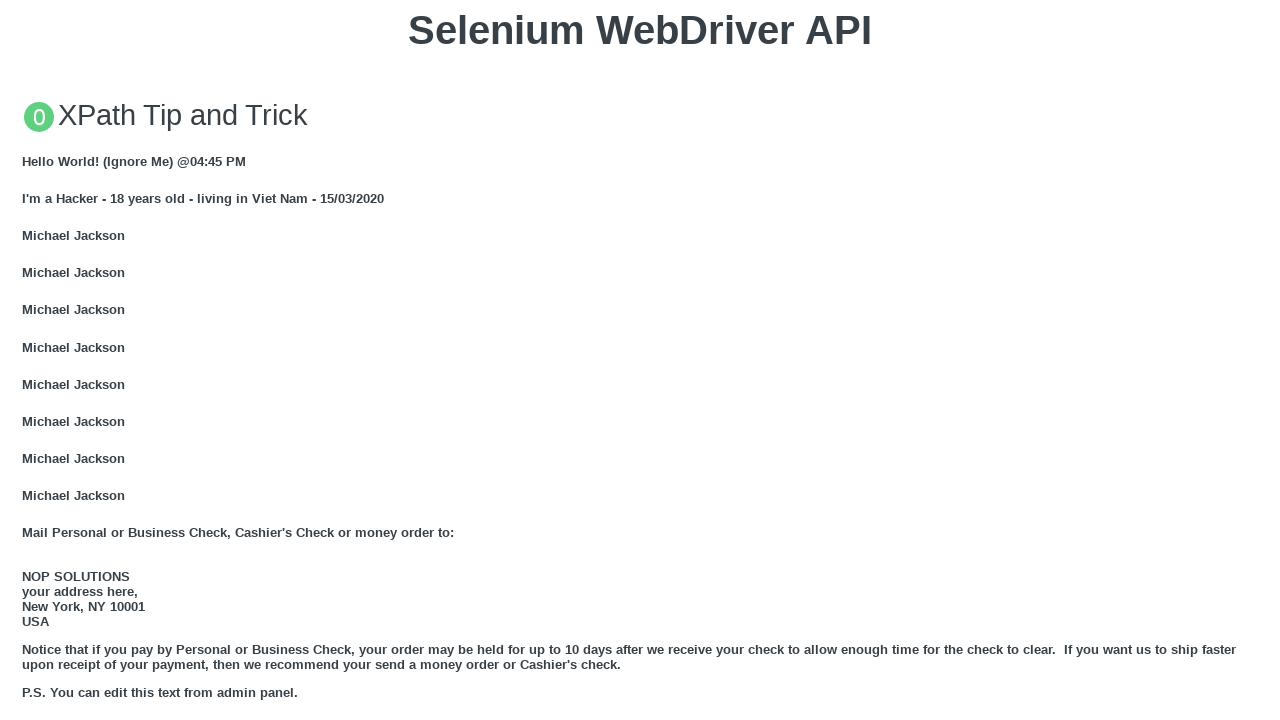

Filled email input with 'Automation Testing' on input#mail
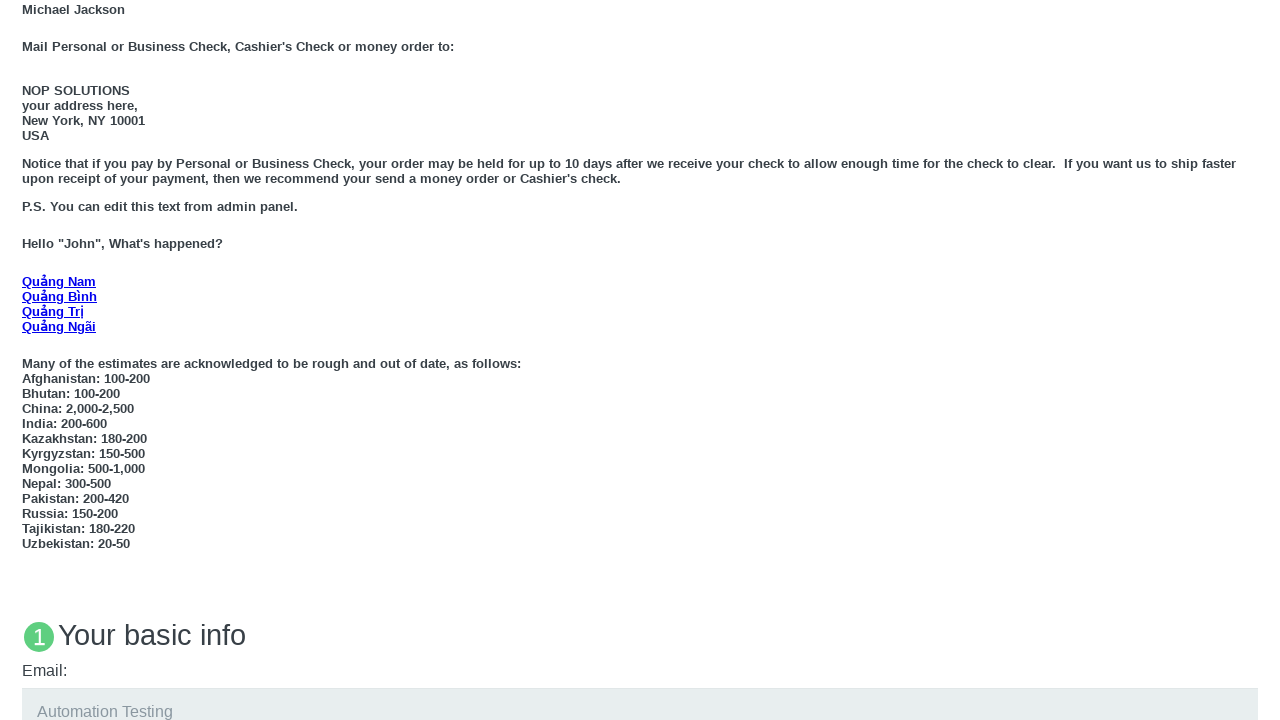

Located Under 18 radio button
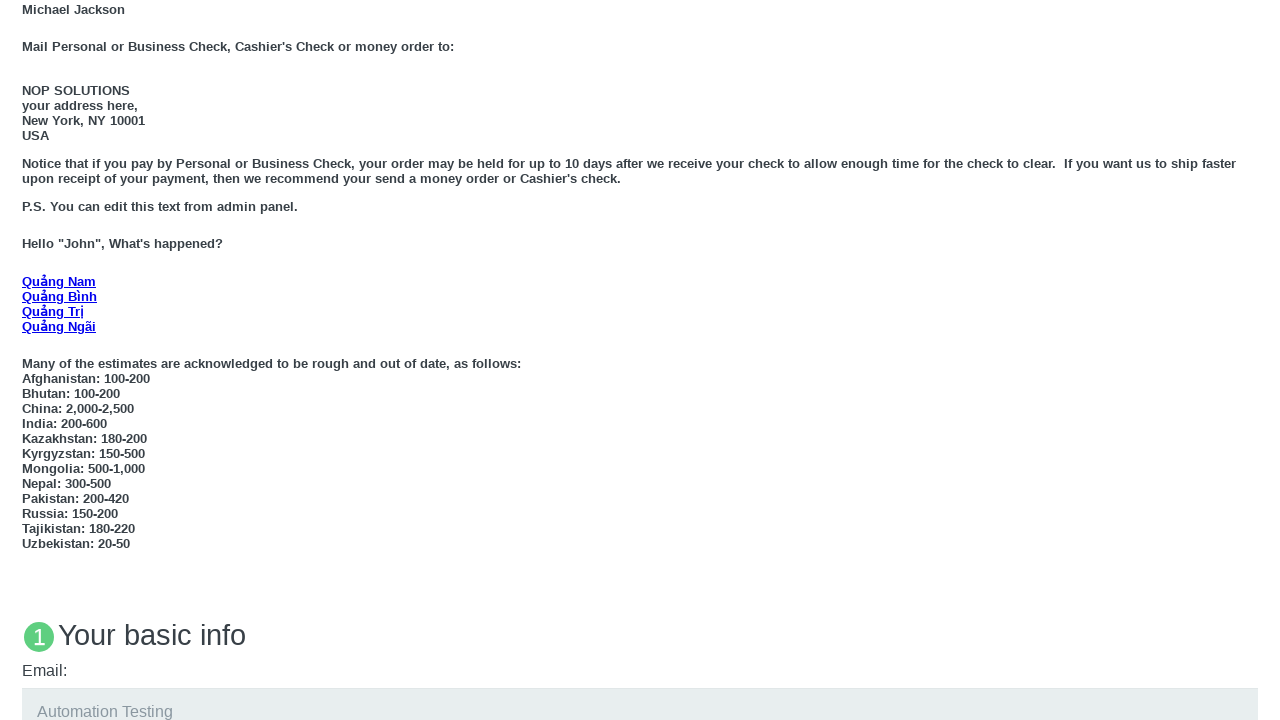

Under 18 radio button is visible
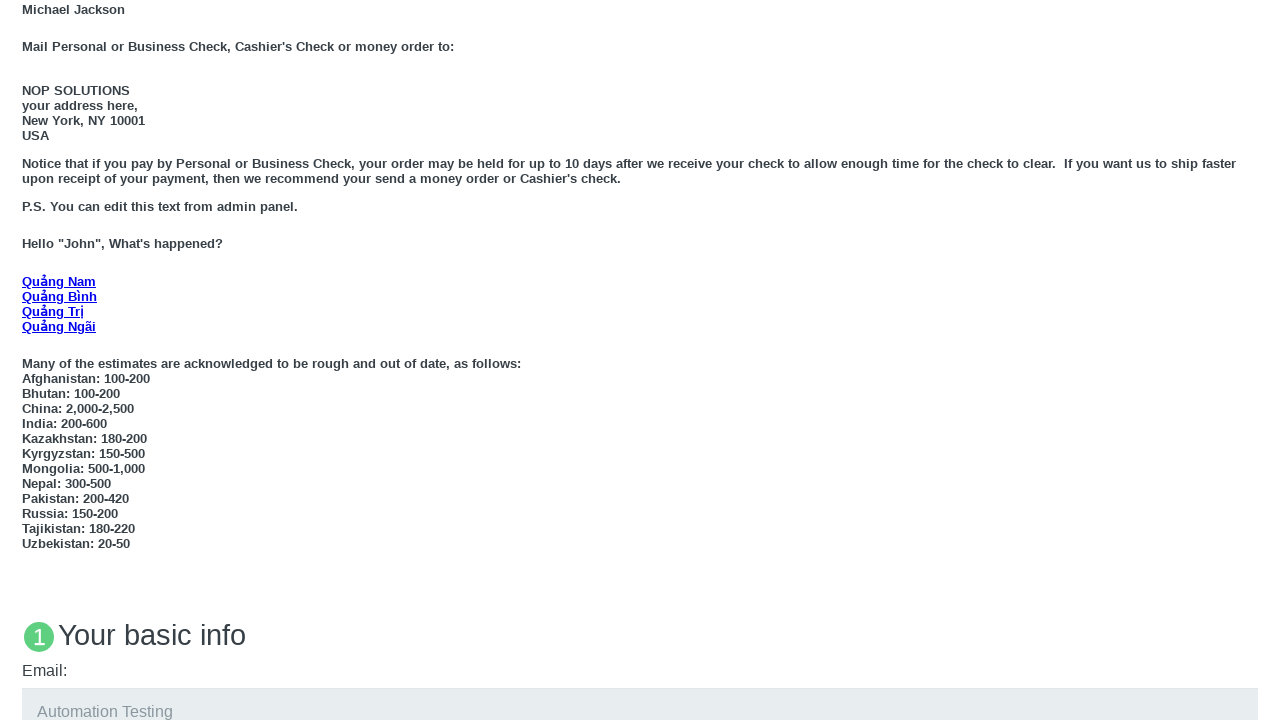

Clicked Under 18 radio button at (28, 360) on input#under_18
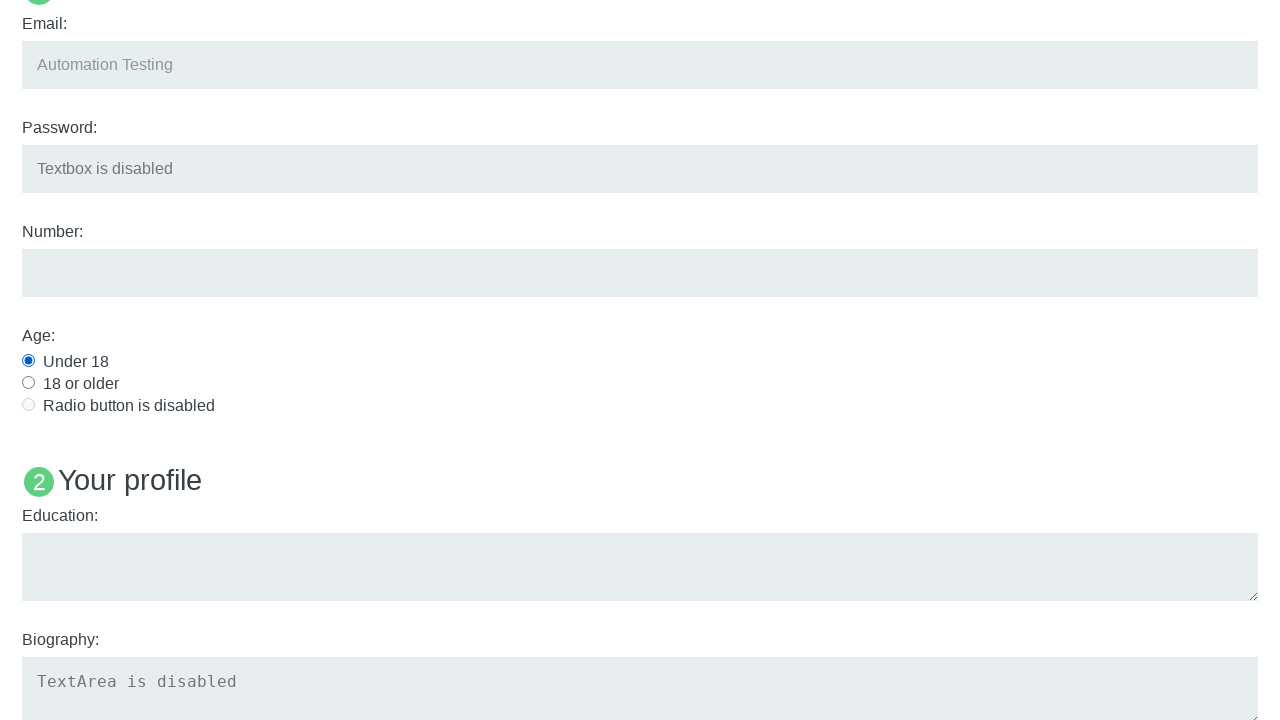

Located education textarea
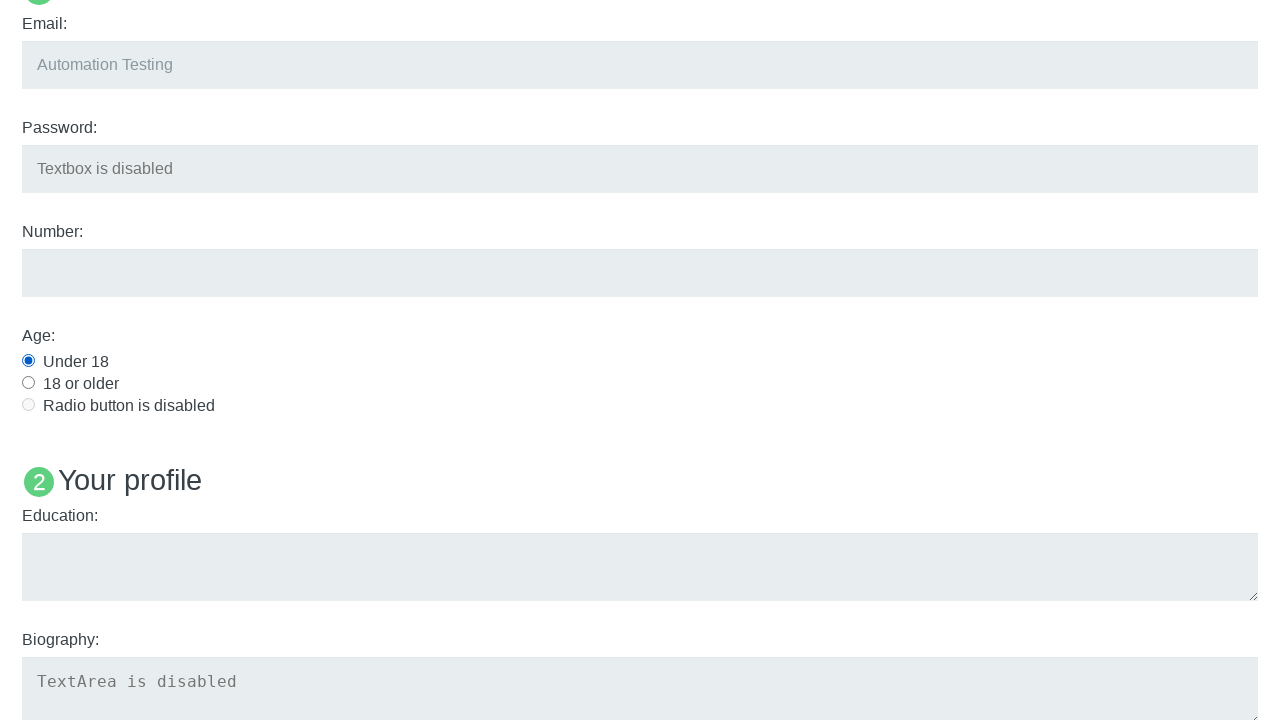

Education textarea is visible
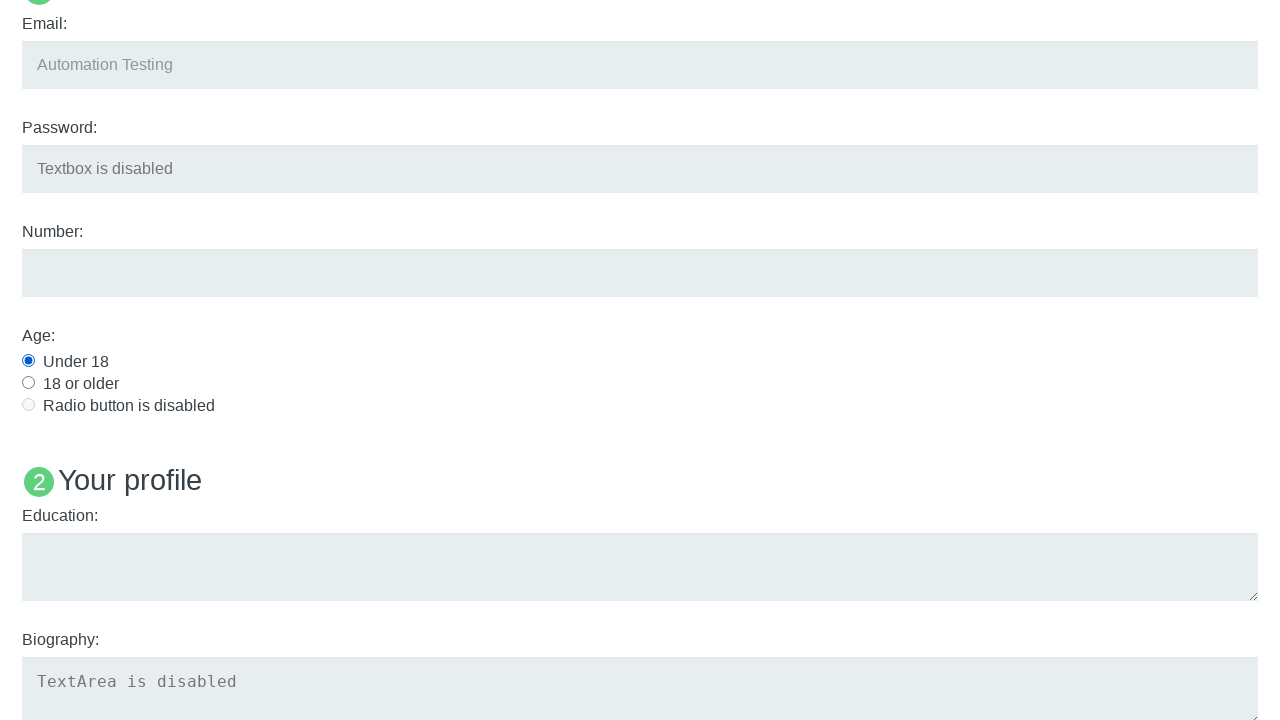

Filled education textarea with 'Automation Testing' on textarea#edu
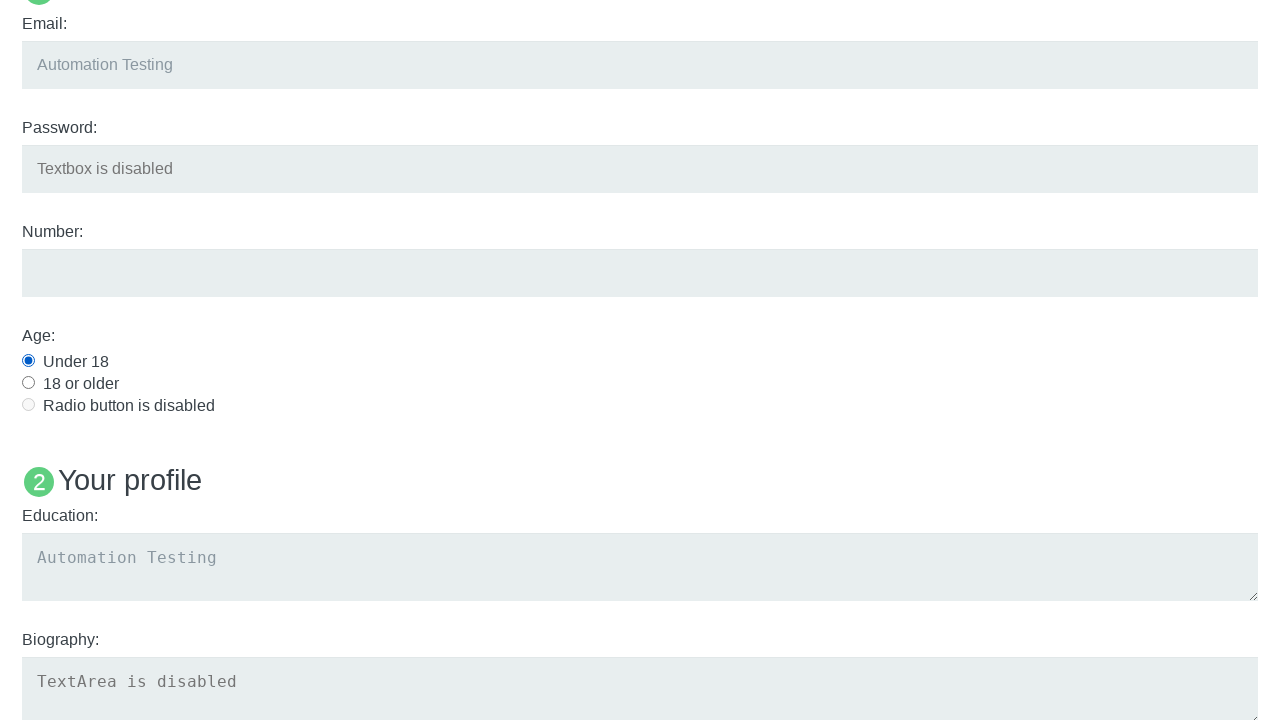

Assertion passed: email input is visible
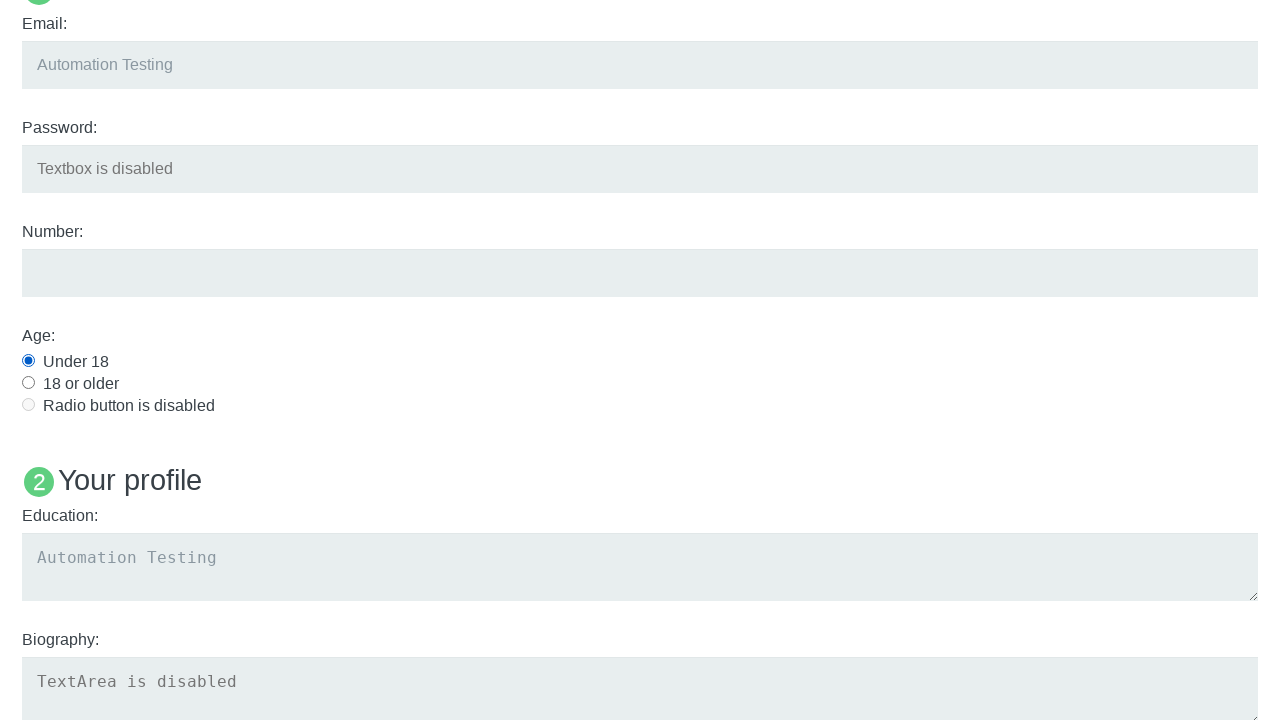

Assertion passed: Under 18 radio button is visible
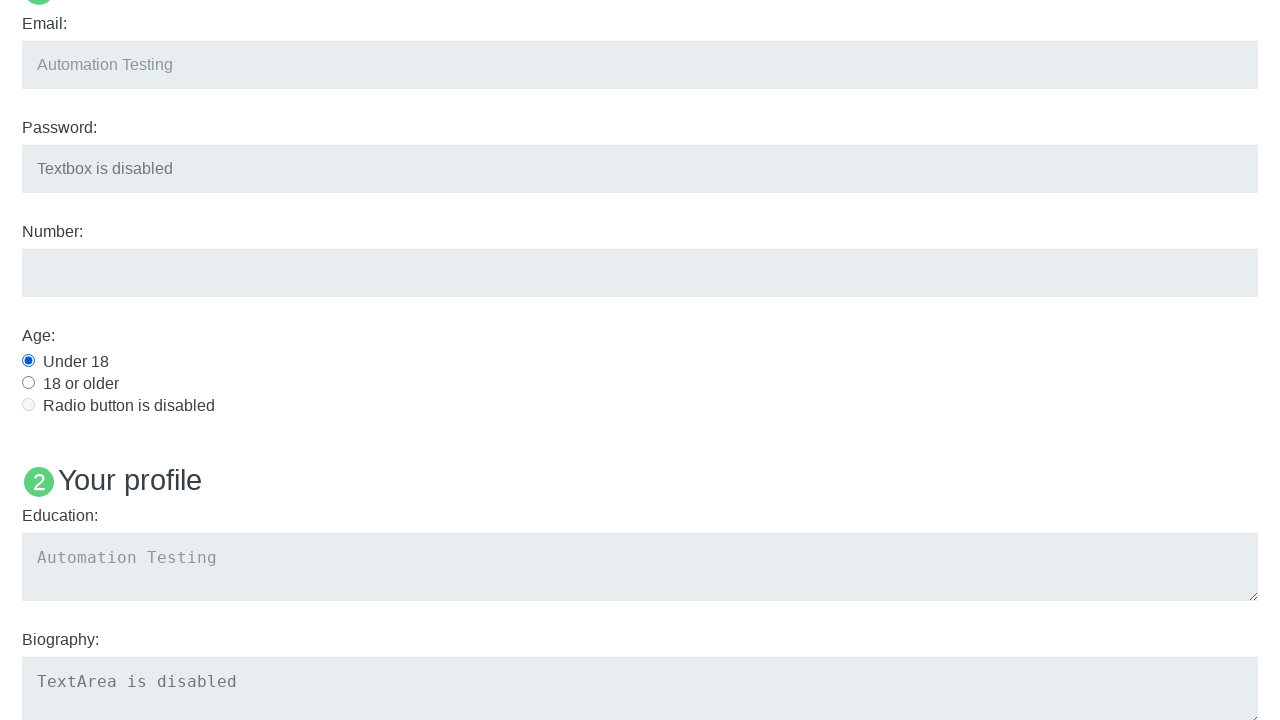

Assertion passed: education textarea is visible
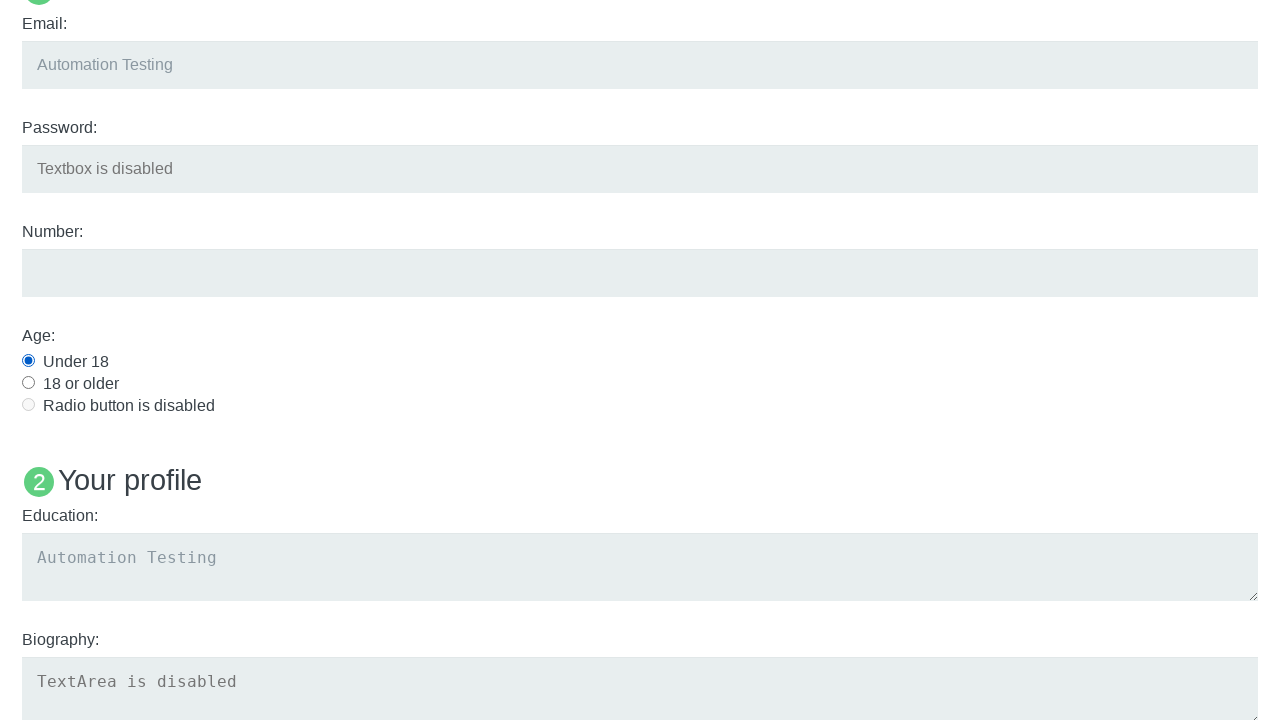

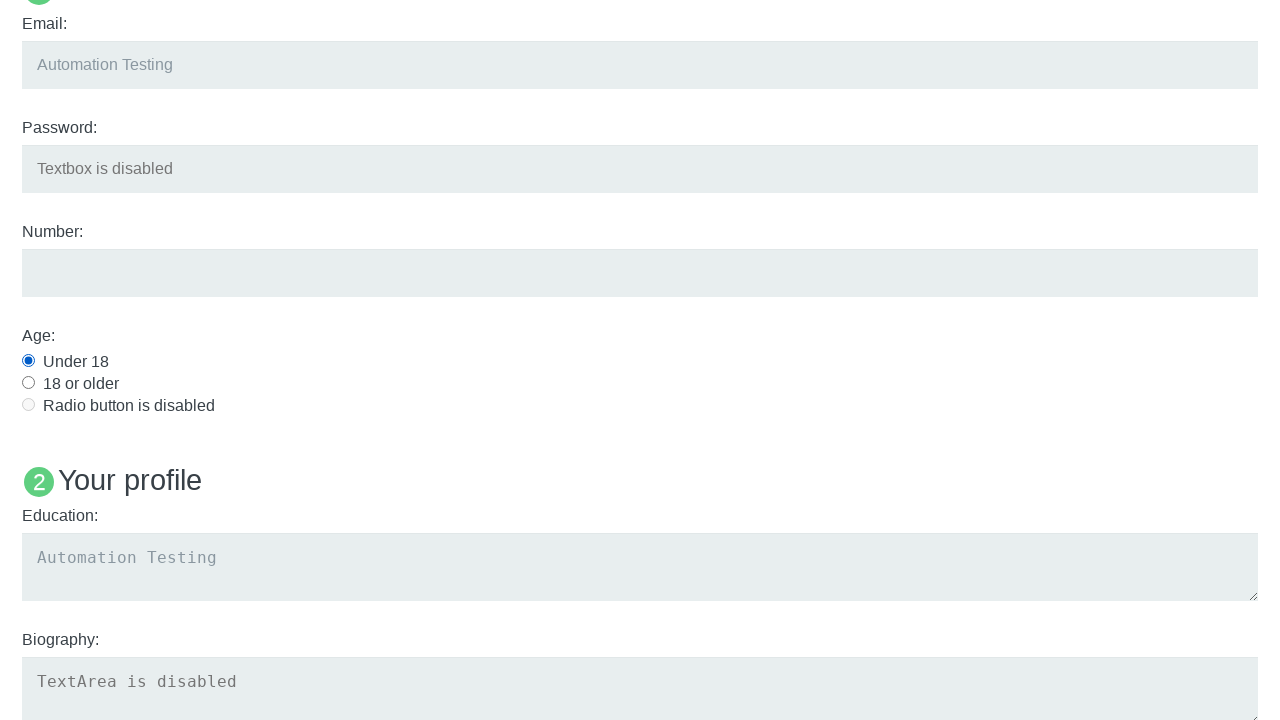